Tests the slider widget by navigating to the slider section and moving the slider to position 77 using keyboard arrow keys.

Starting URL: https://demoqa.com/

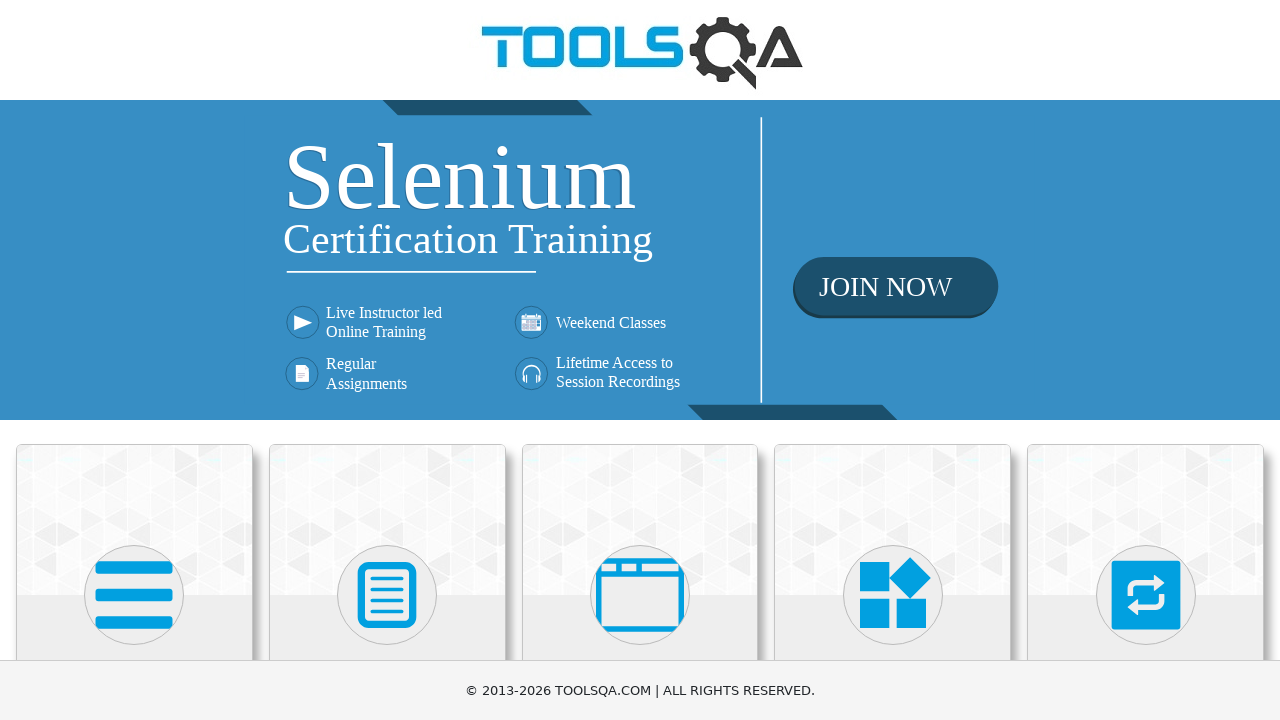

Clicked on Widgets category card at (893, 360) on text=Widgets
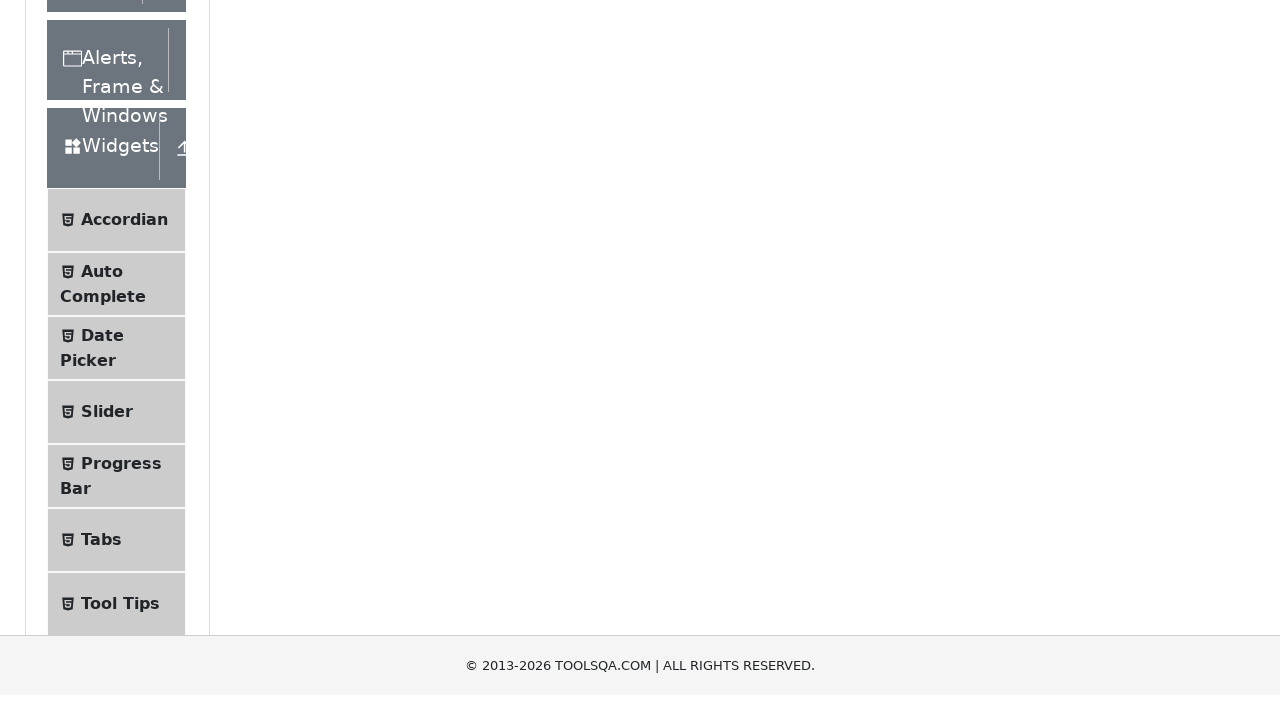

Clicked on Slider menu item at (107, 360) on text=Slider
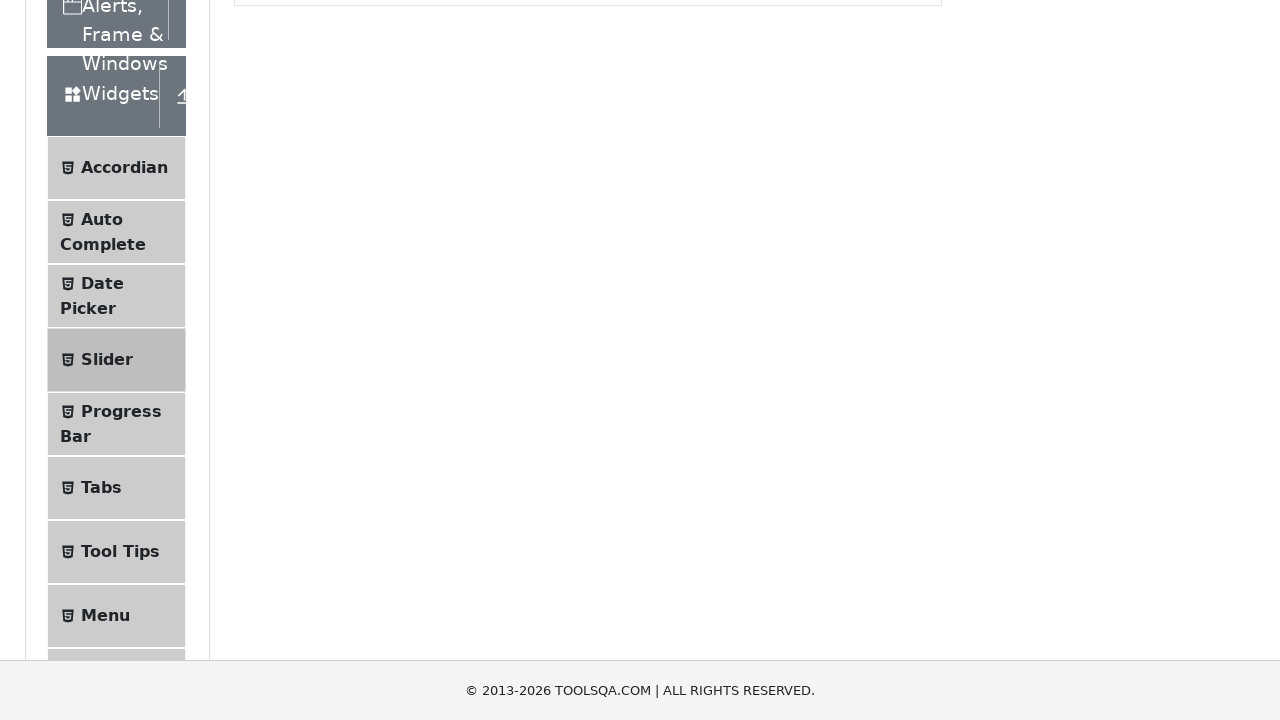

Clicked on slider element to focus at (496, 242) on input[type='range']
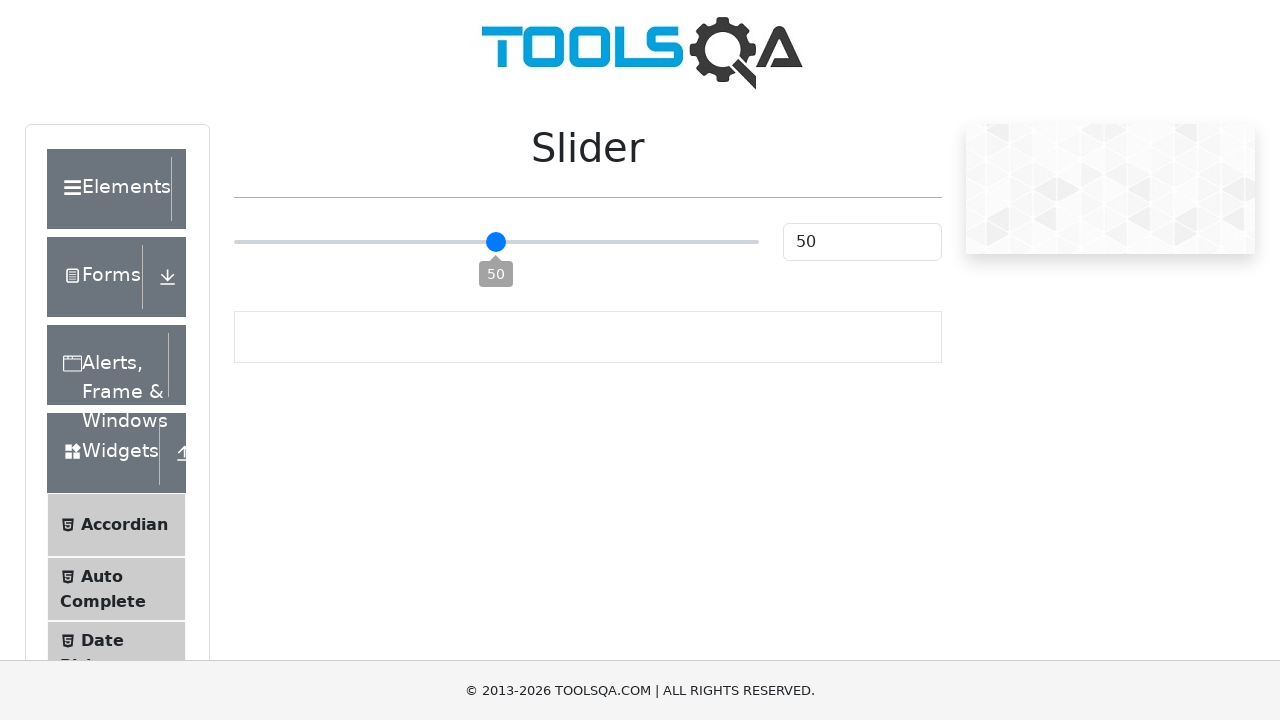

Set slider value to 77 on input[type='range']
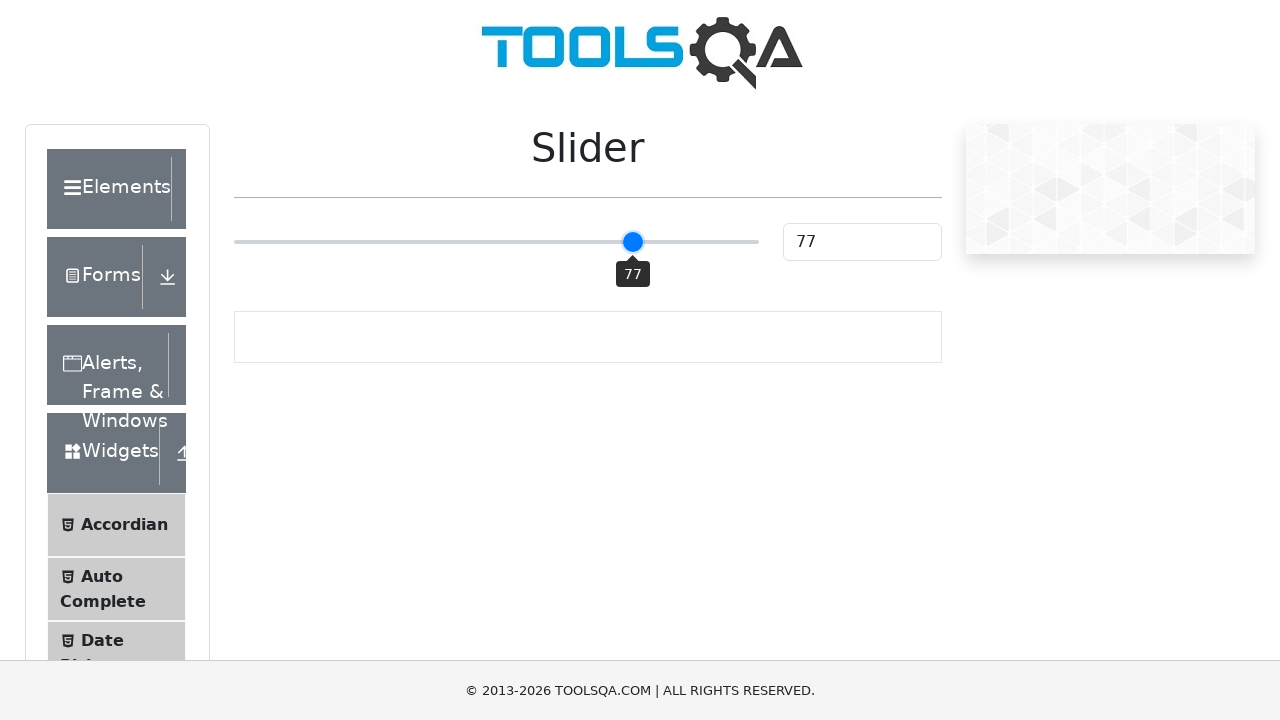

Waited for slider value display to show 77
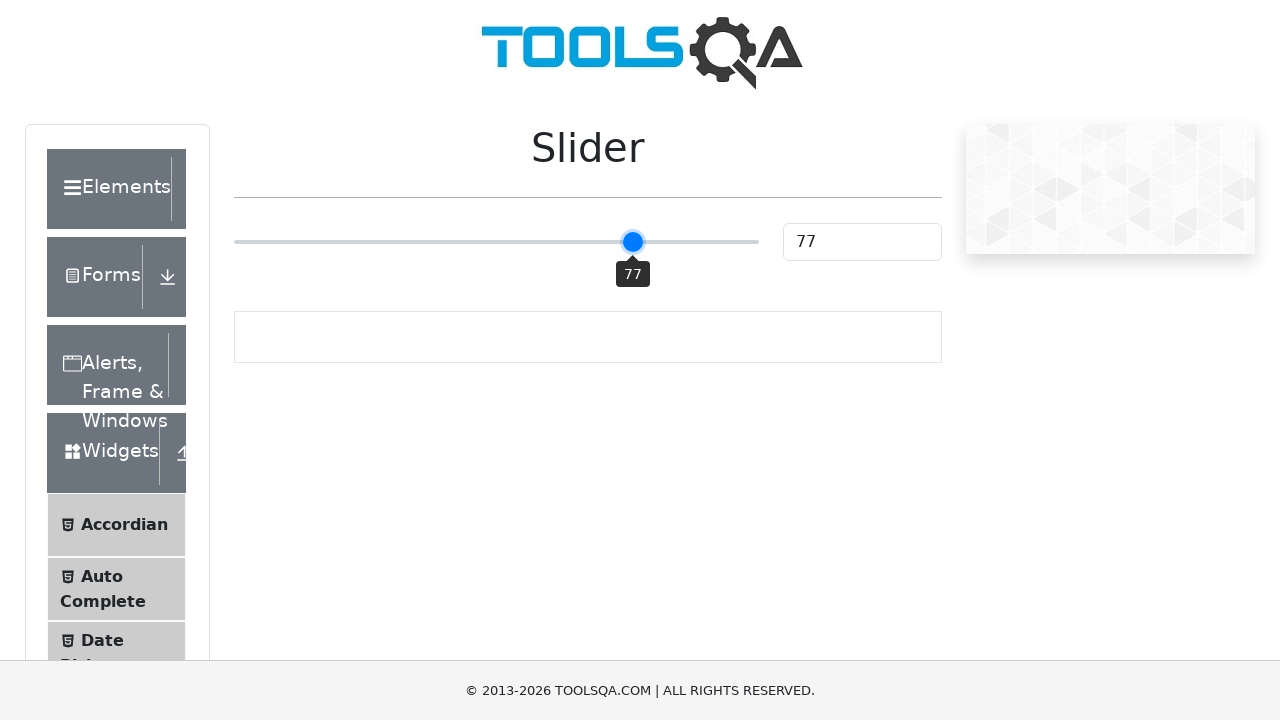

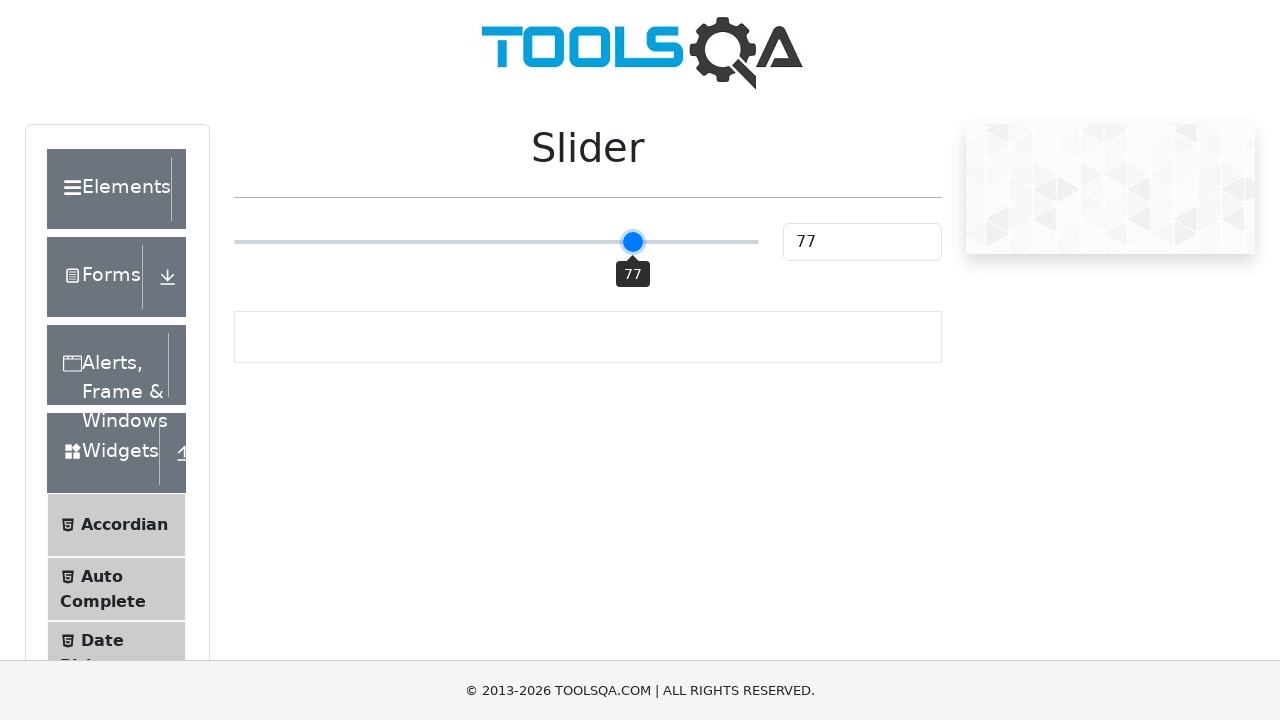